Tests alert functionality by entering a name in a text field, clicking an alert button, verifying the alert contains the name, and accepting the alert

Starting URL: https://rahulshettyacademy.com/AutomationPractice/

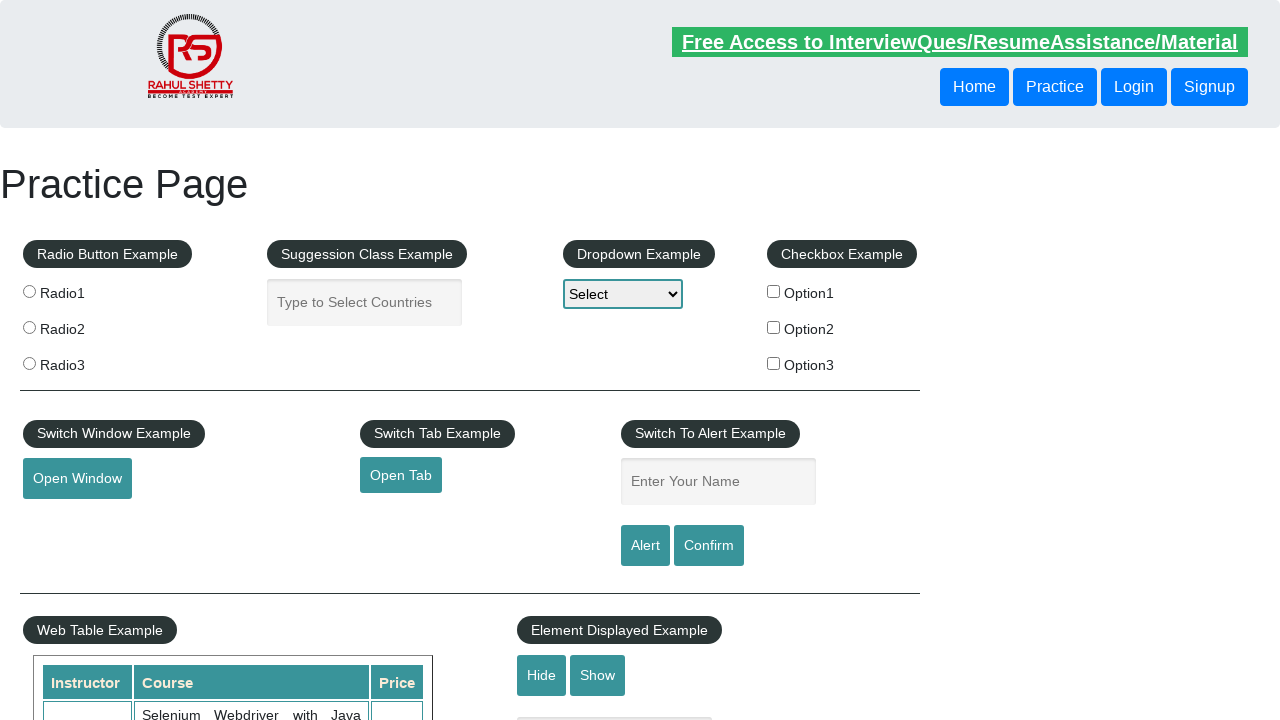

Navigated to AutomationPractice page
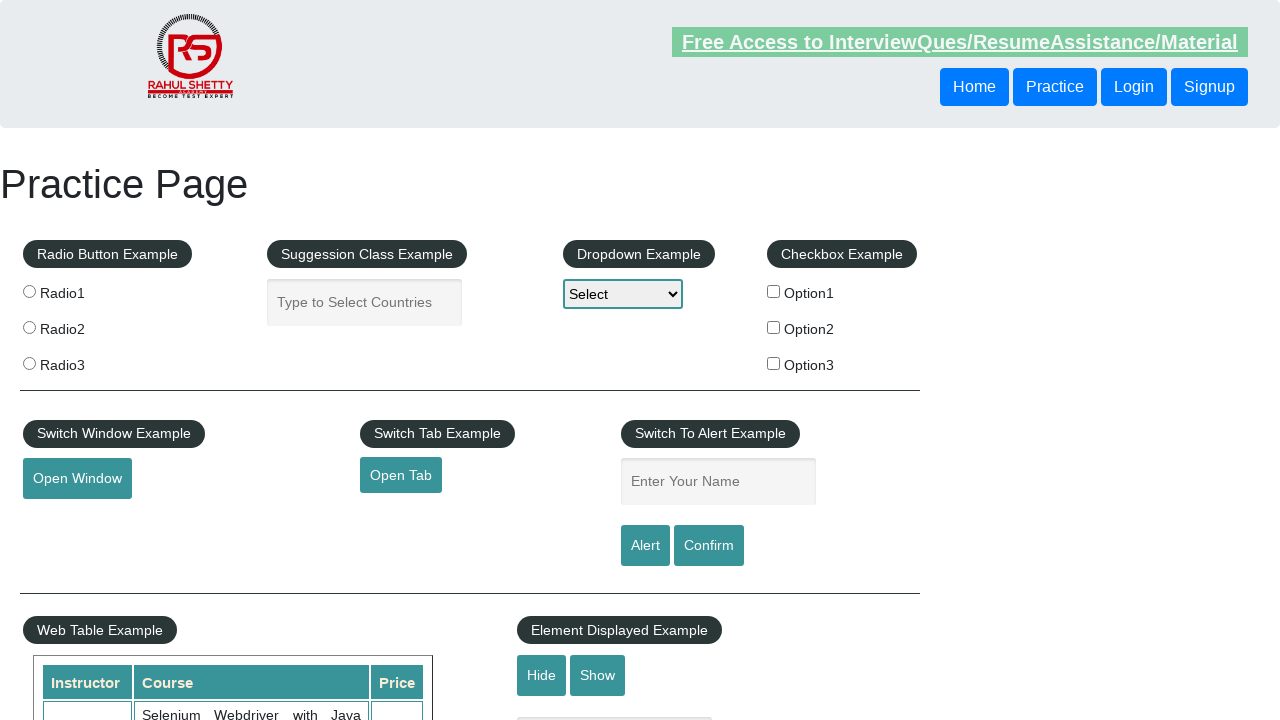

Entered 'Lekshmi' in the name field on #name
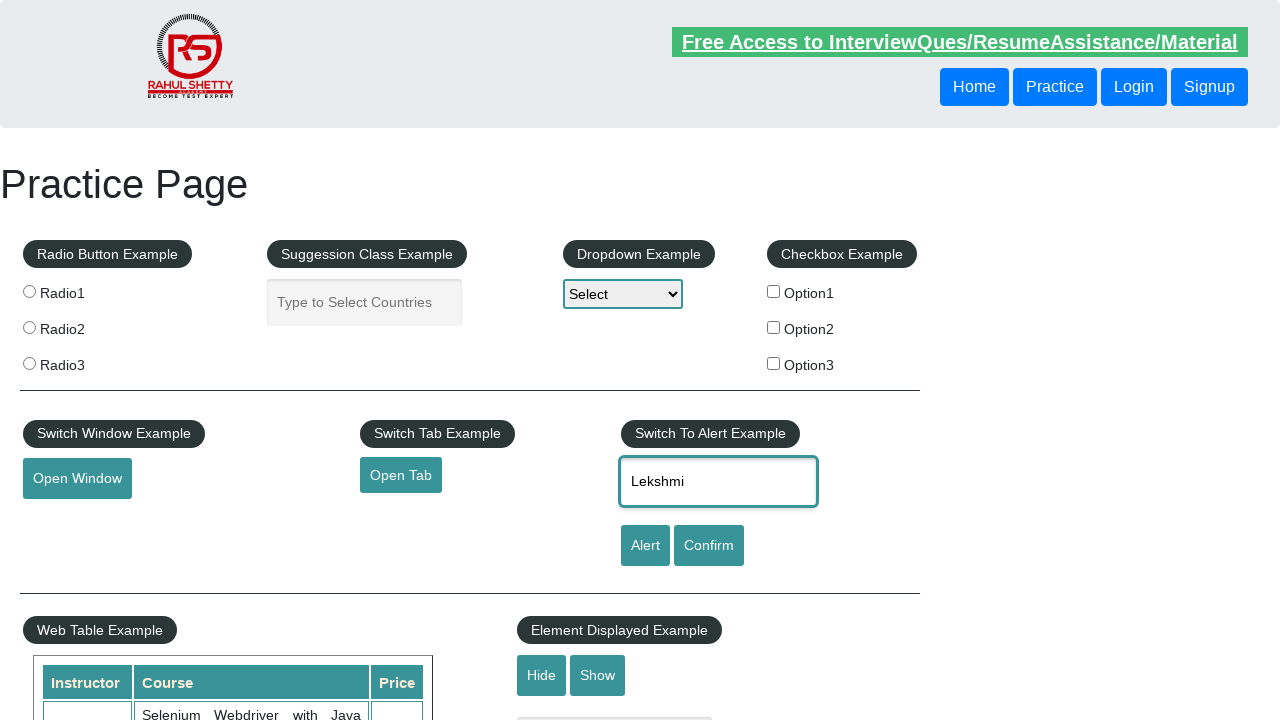

Set up dialog handler to verify alert contains 'Lekshmi'
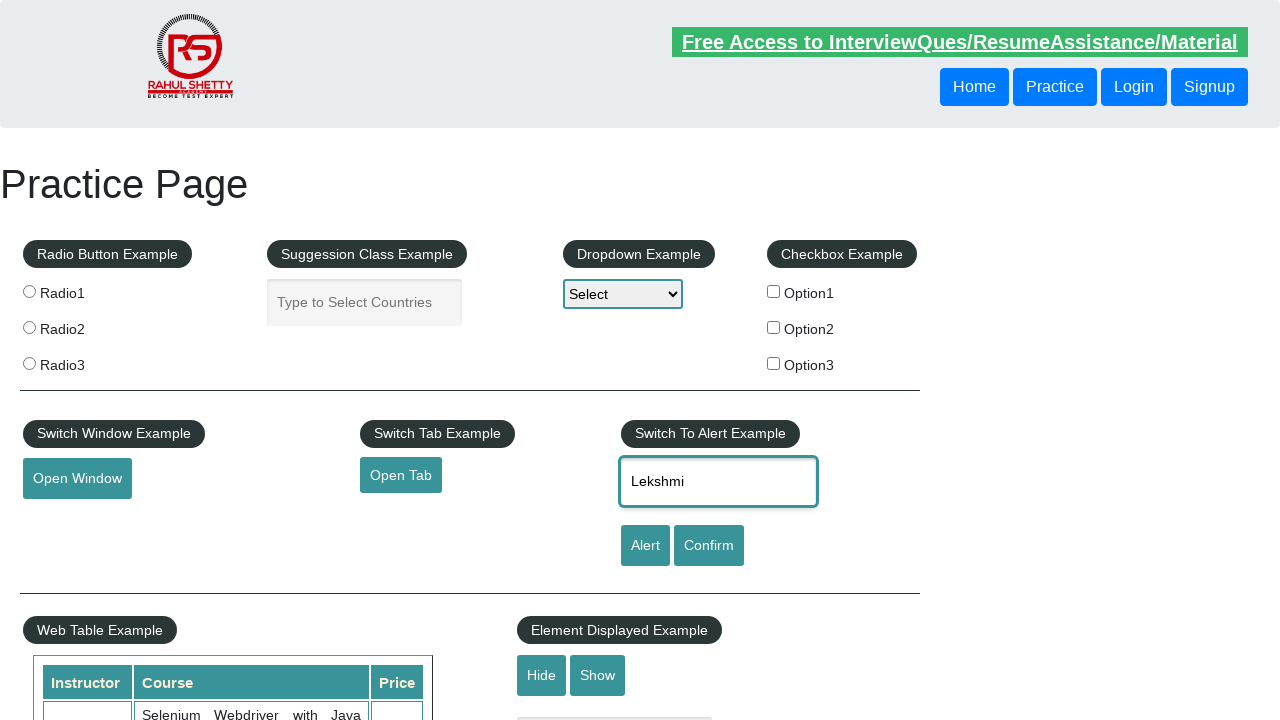

Clicked alert button to trigger the alert dialog at (645, 546) on #alertbtn
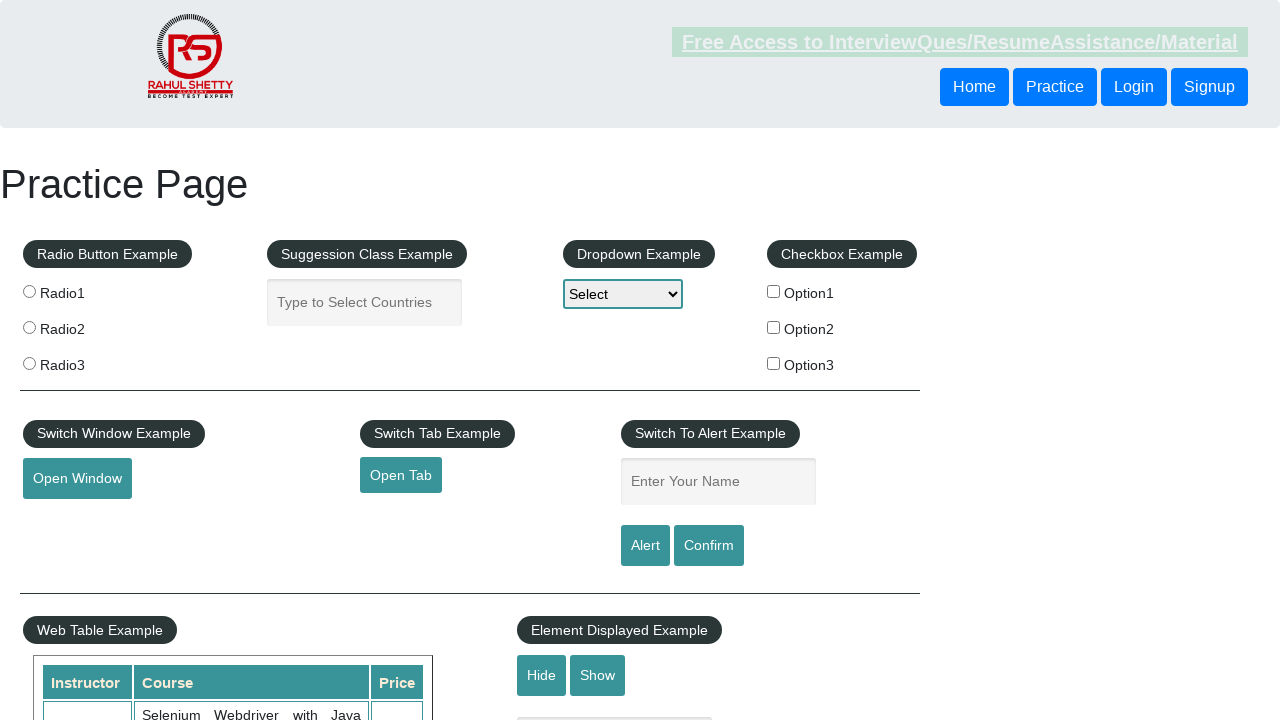

Alert dialog was verified and accepted
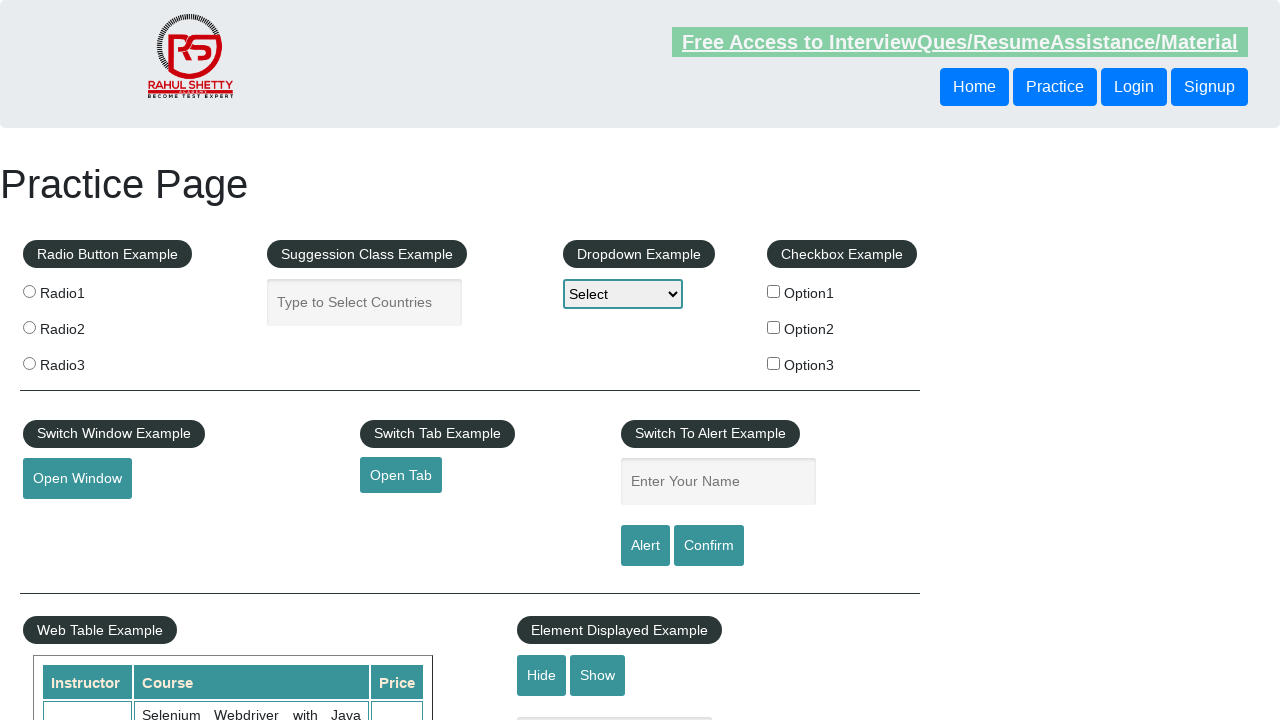

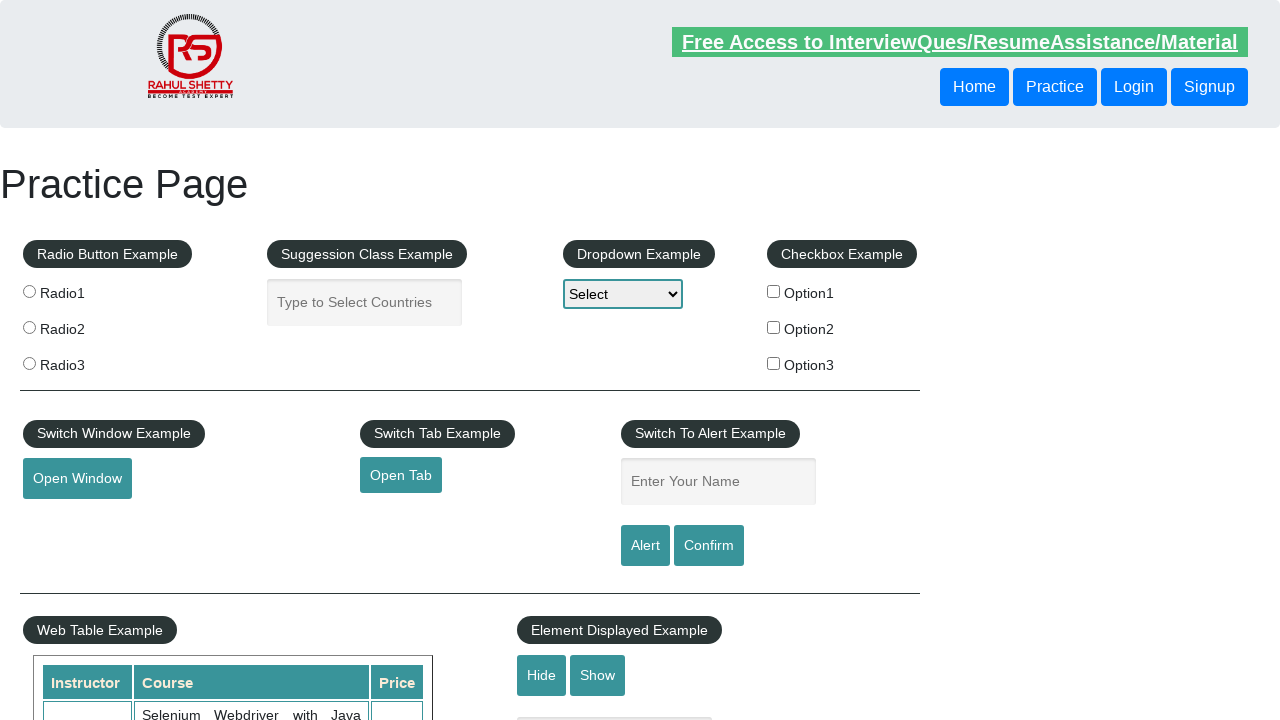